Navigates to a Selenium course content page and performs a right-click (context click) on the "Framework Test Papers" link to open the context menu.

Starting URL: http://greenstech.in/selenium-course-content.html

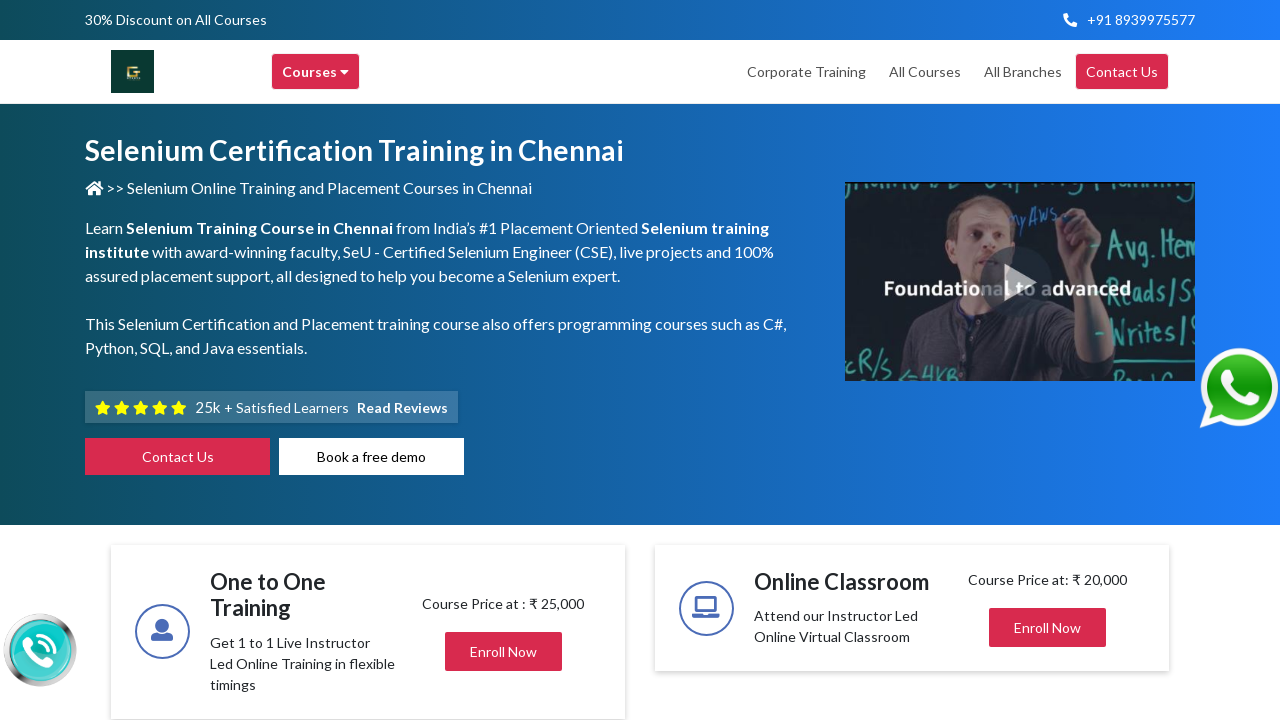

Page loaded with domcontentloaded state
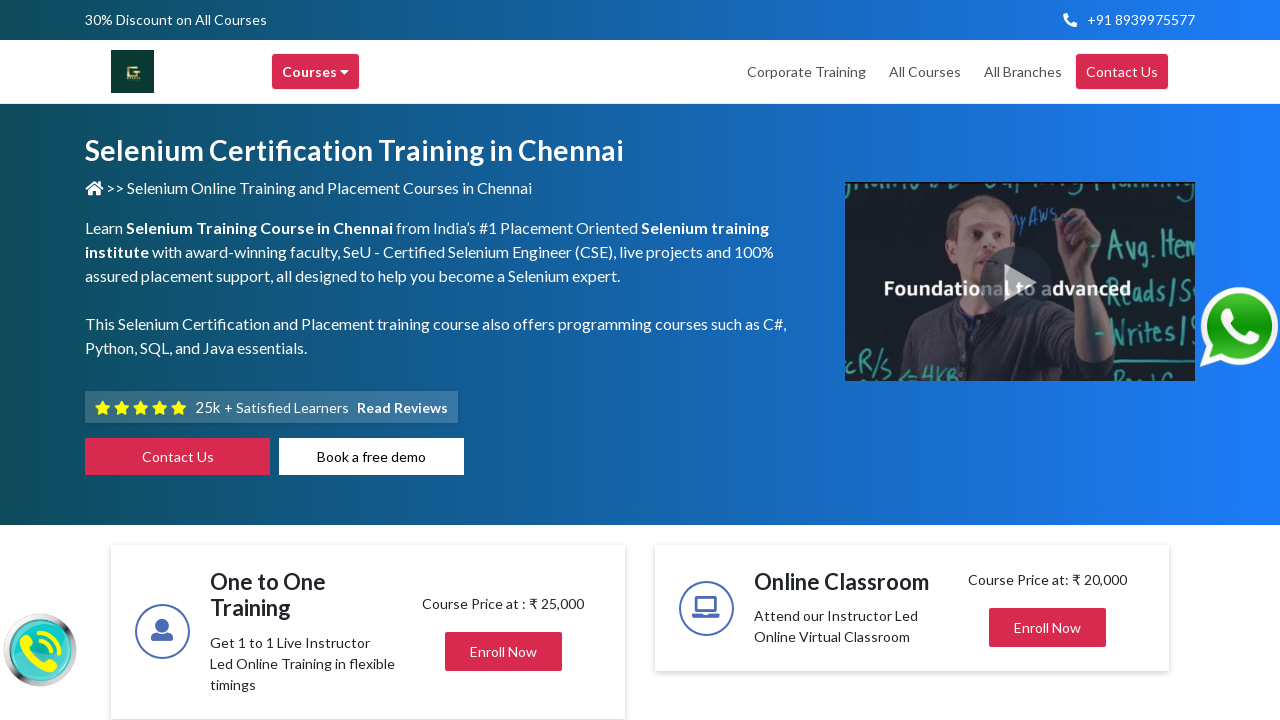

Located the 'Framework Test Papers' link
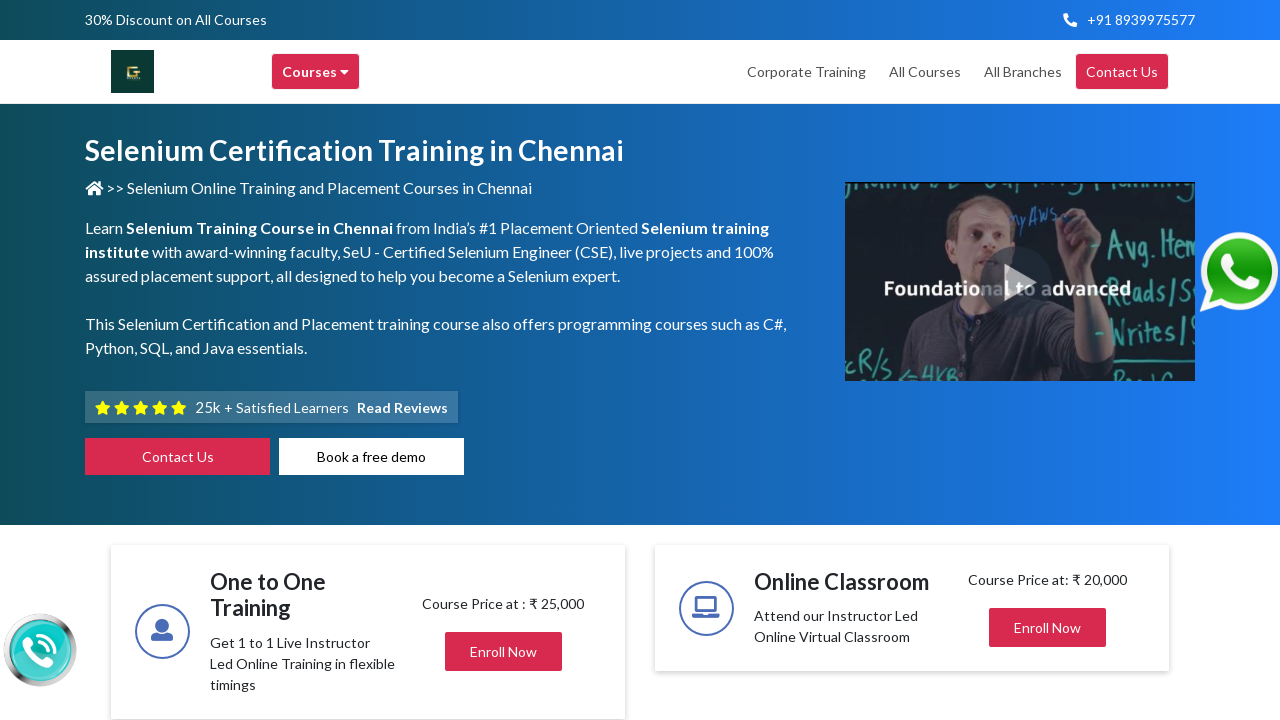

Right-clicked on the 'Framework Test Papers' link to open context menu at (1038, 361) on text=Framework Test Papers >> nth=0
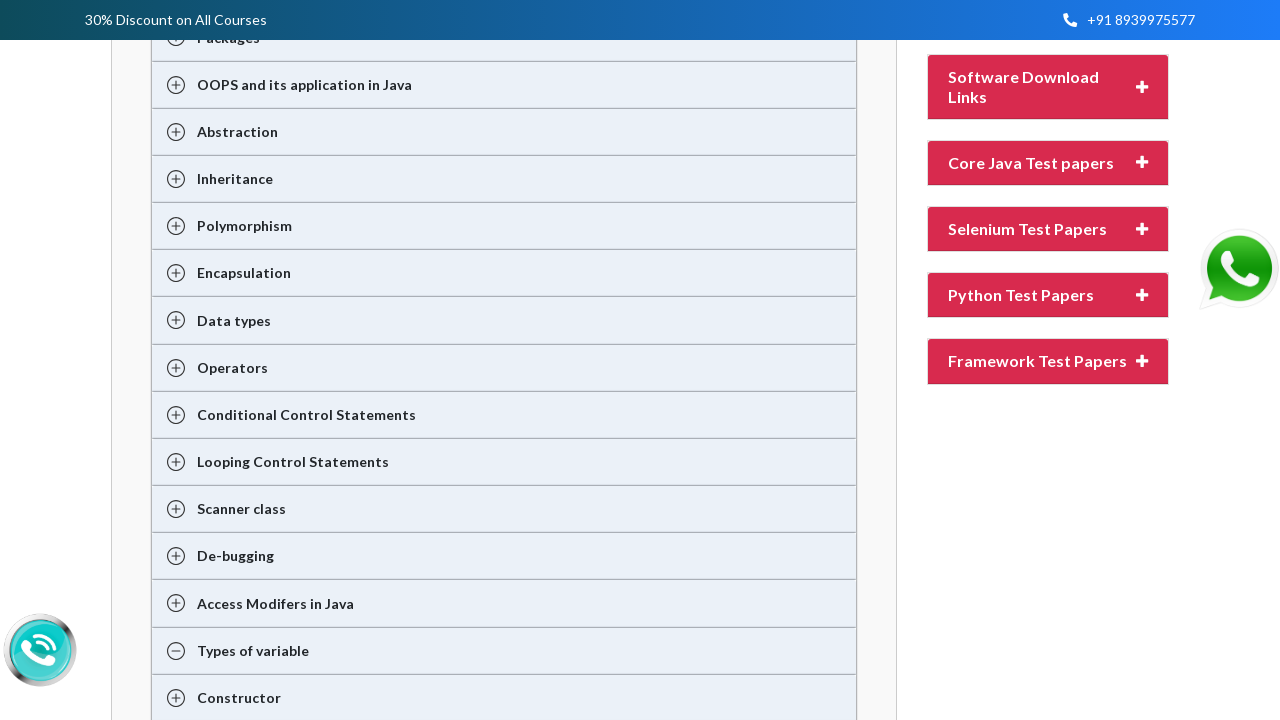

Waited 2 seconds to observe the context menu
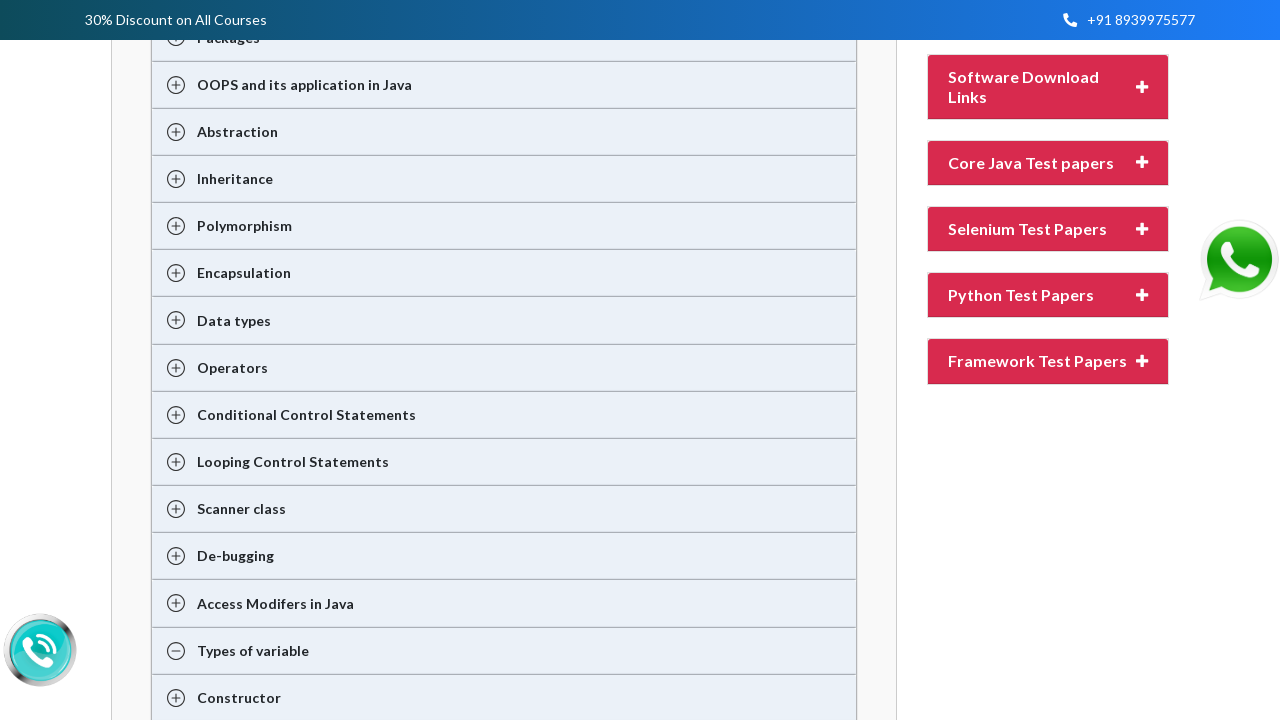

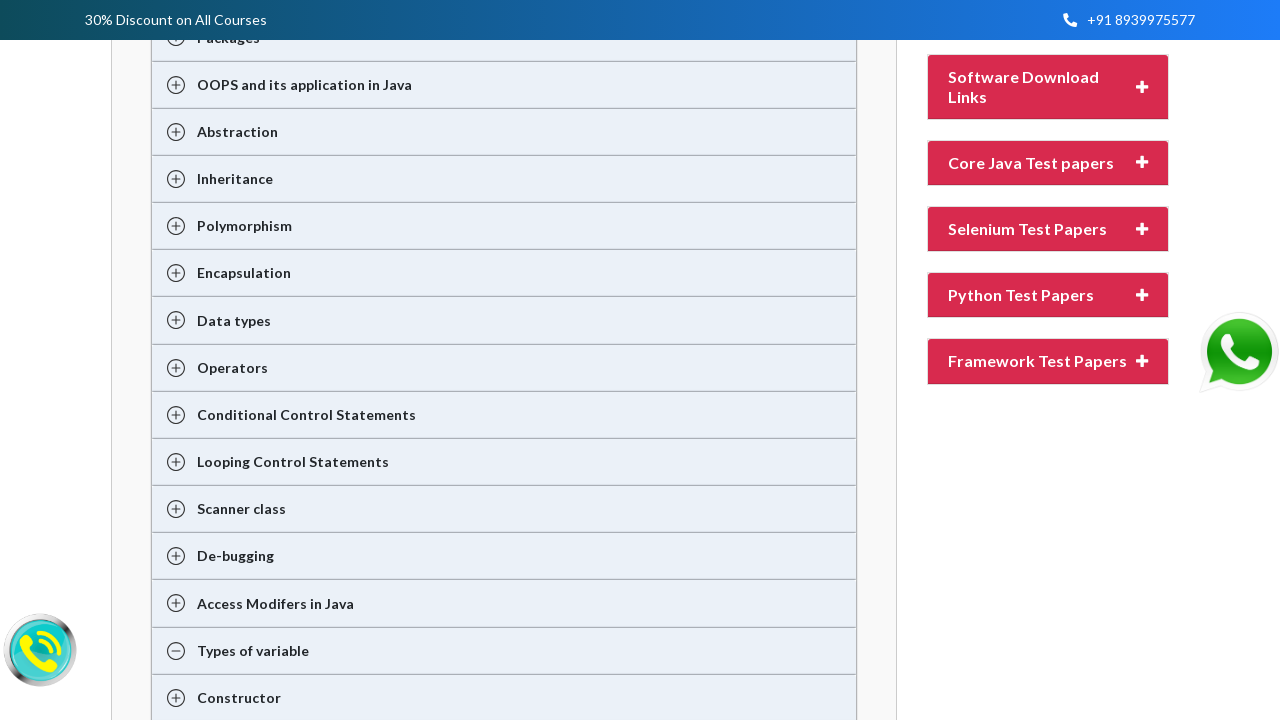